Navigates to WikiCFP conference search results for "public health" and paginates through the results by clicking the "next" link, verifying that conference listings are displayed on each page.

Starting URL: http://www.wikicfp.com/cfp/call?conference=public%20health

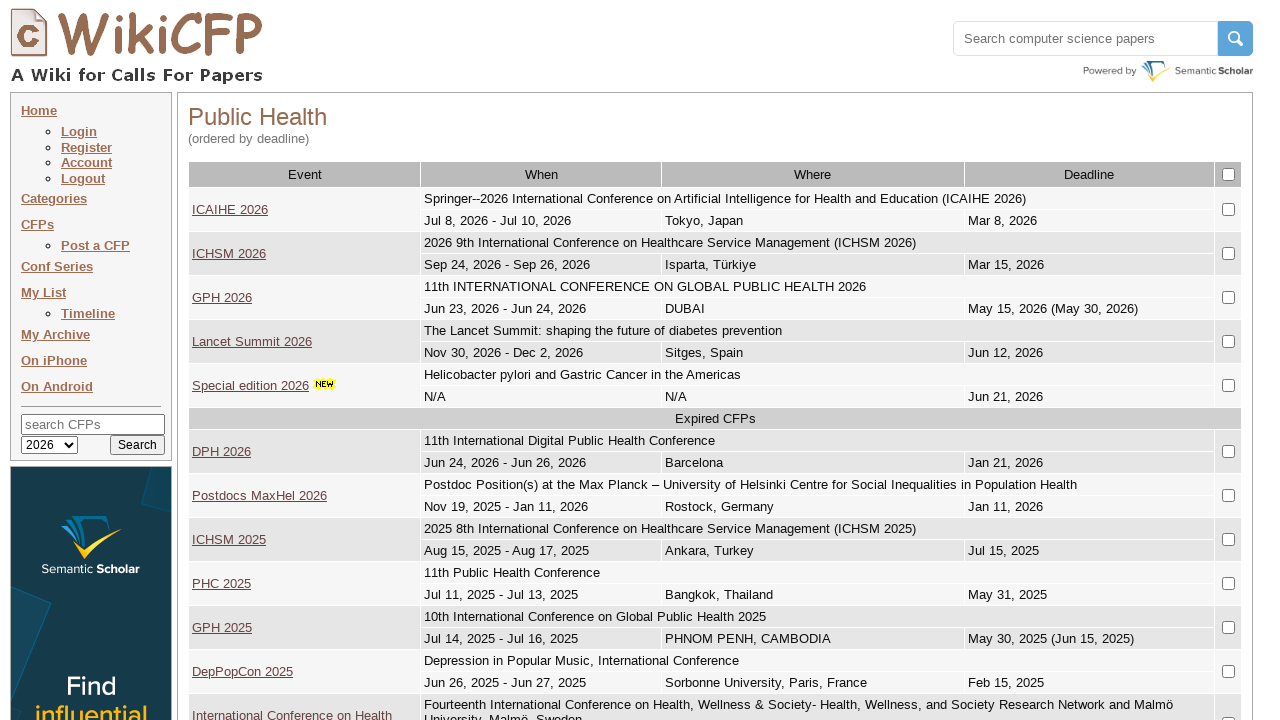

Waited for conference listings to load on WikiCFP search results page
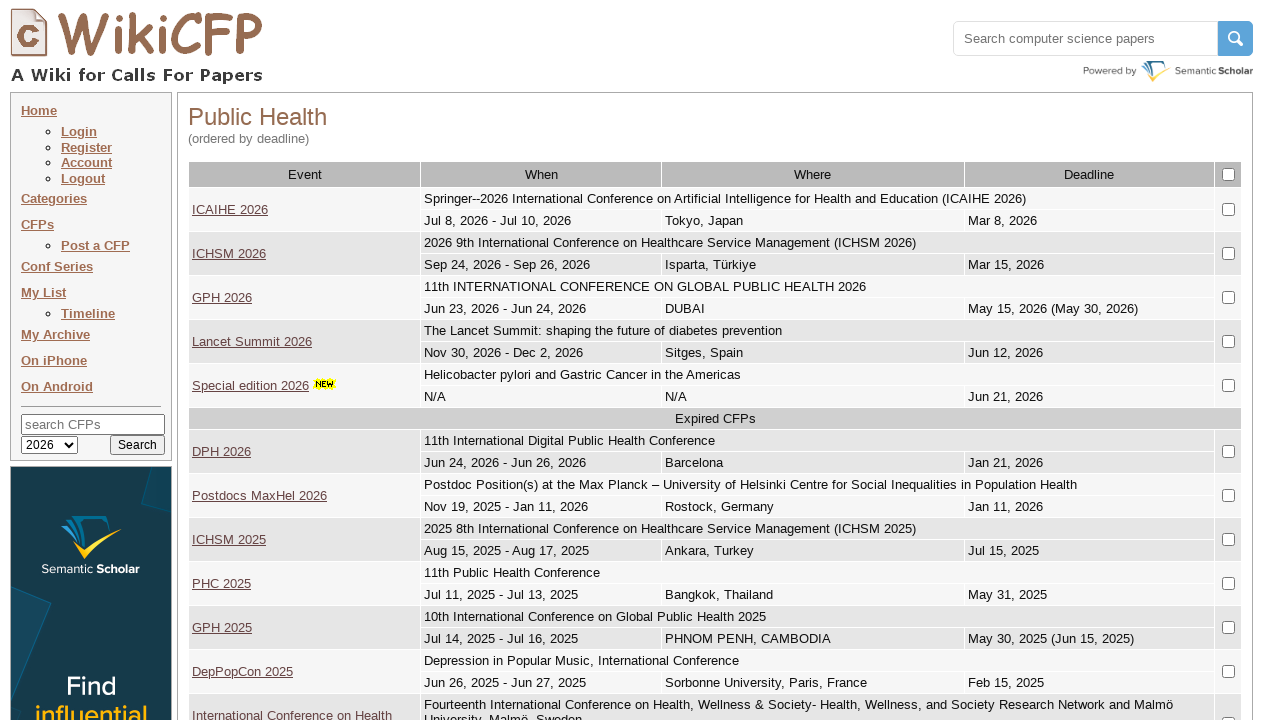

Verified pagination controls are present with 'last' link
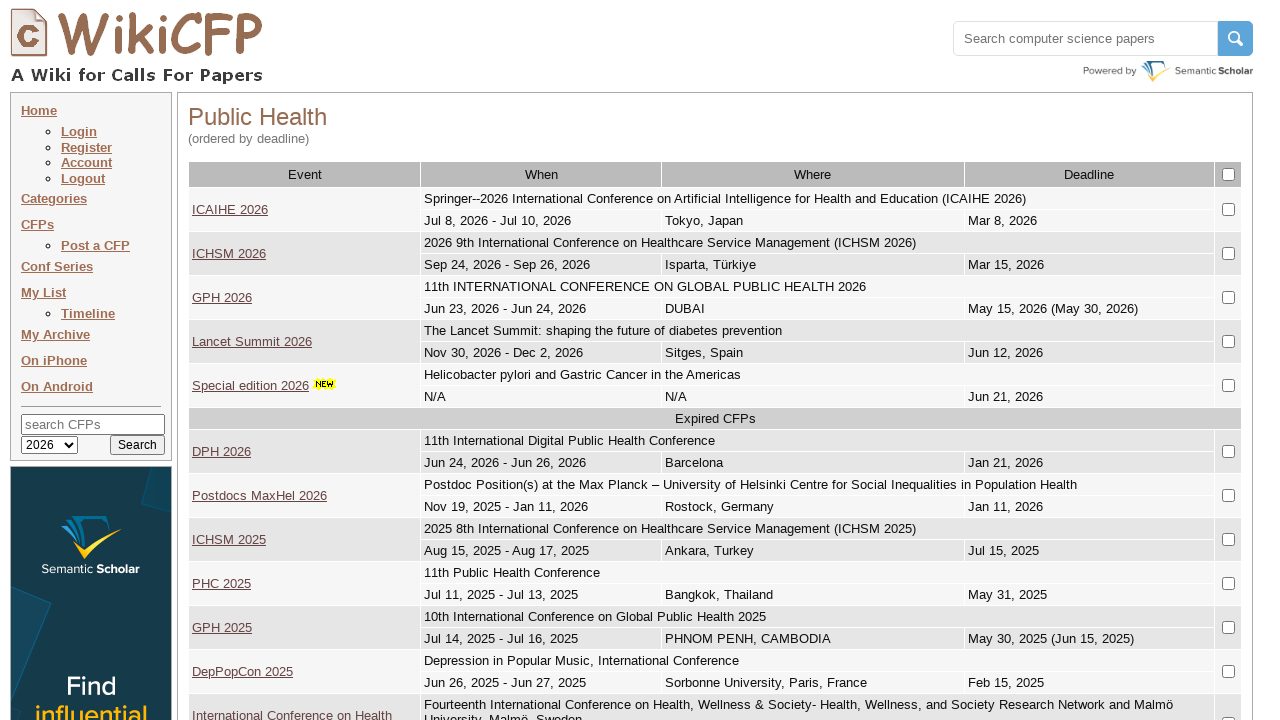

Clicked 'next' link to navigate to second page of results at (350, 636) on a:text('next')
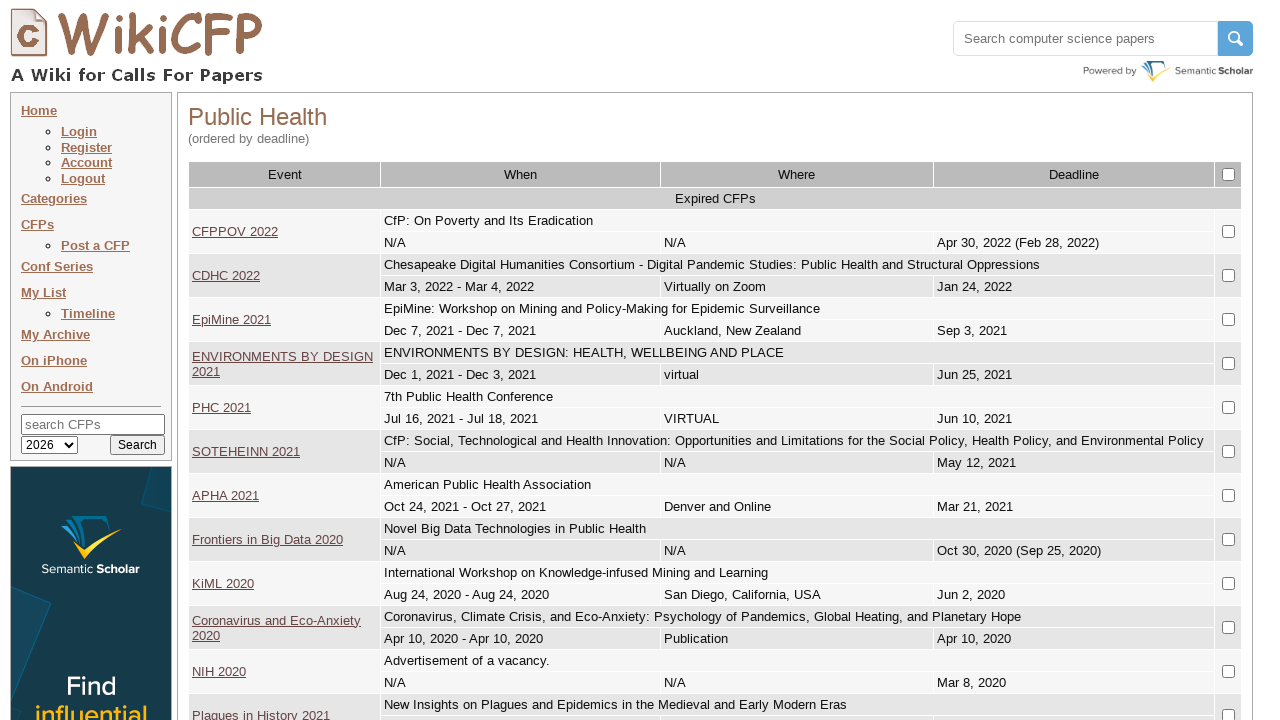

Waited for conference listings to load on second page
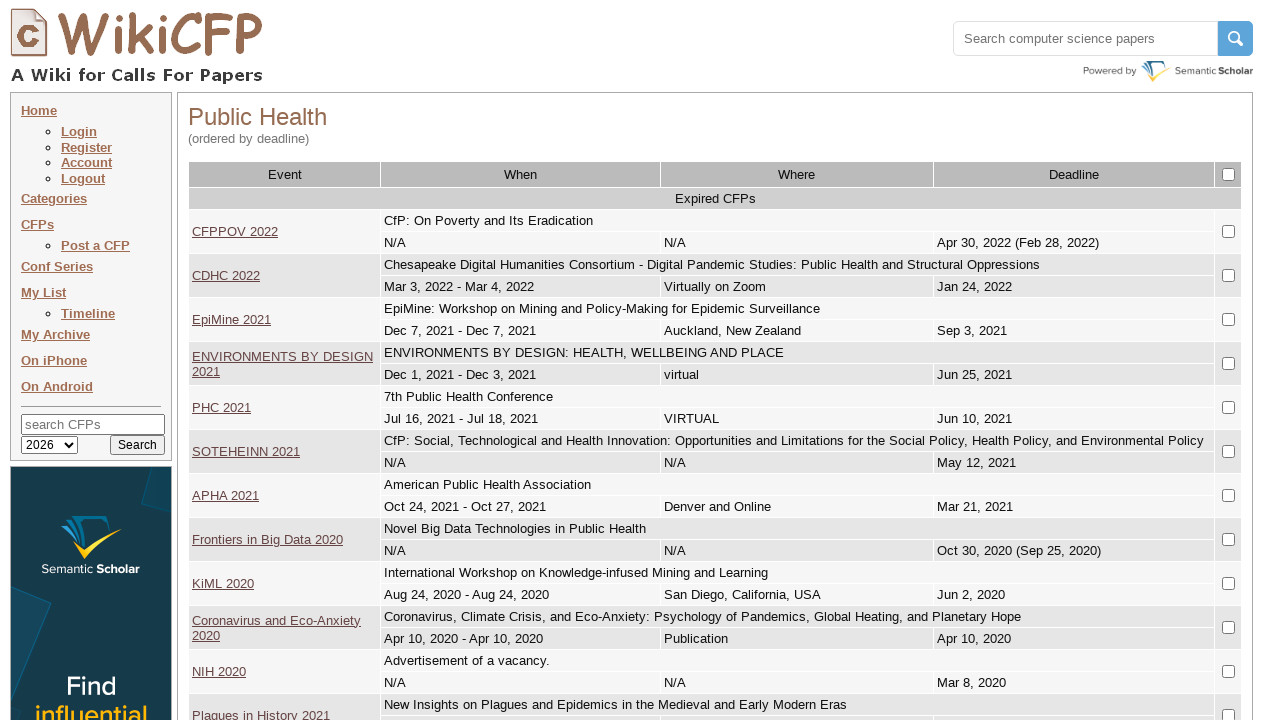

Clicked on first conference listing to view details at (235, 232) on a[href*='event.showcfp']
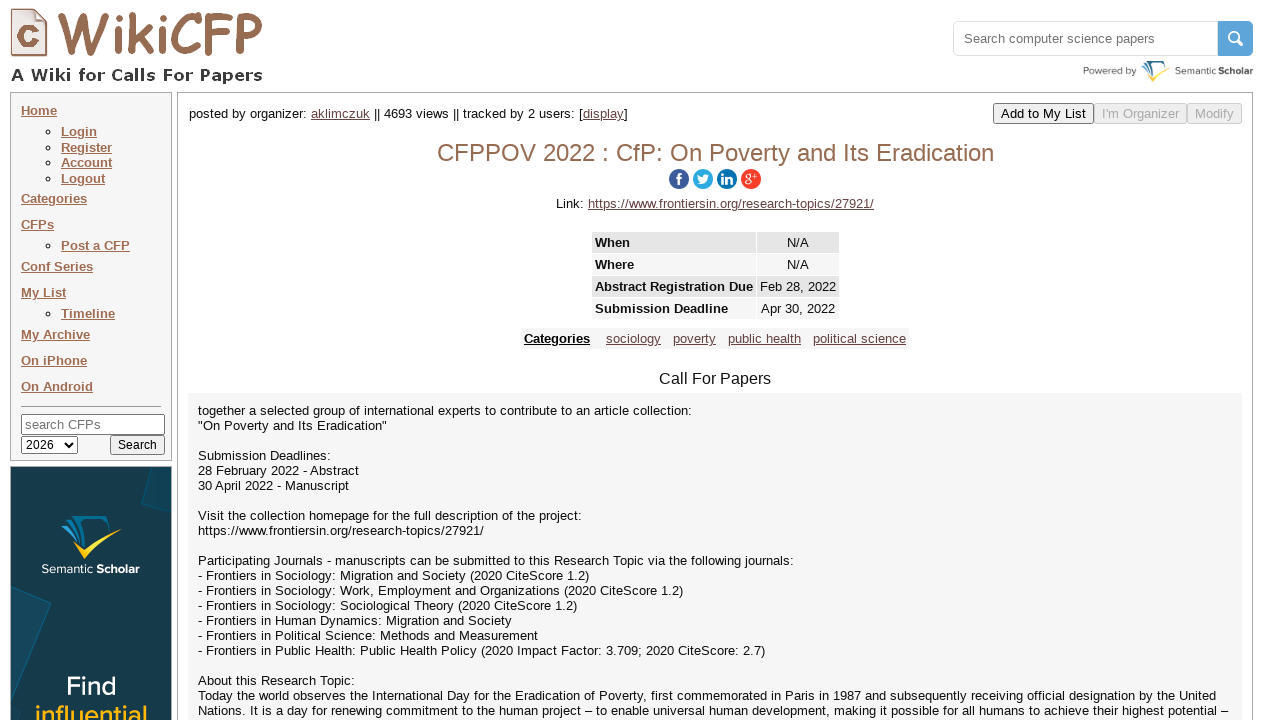

Waited for conference detail page to load with information table
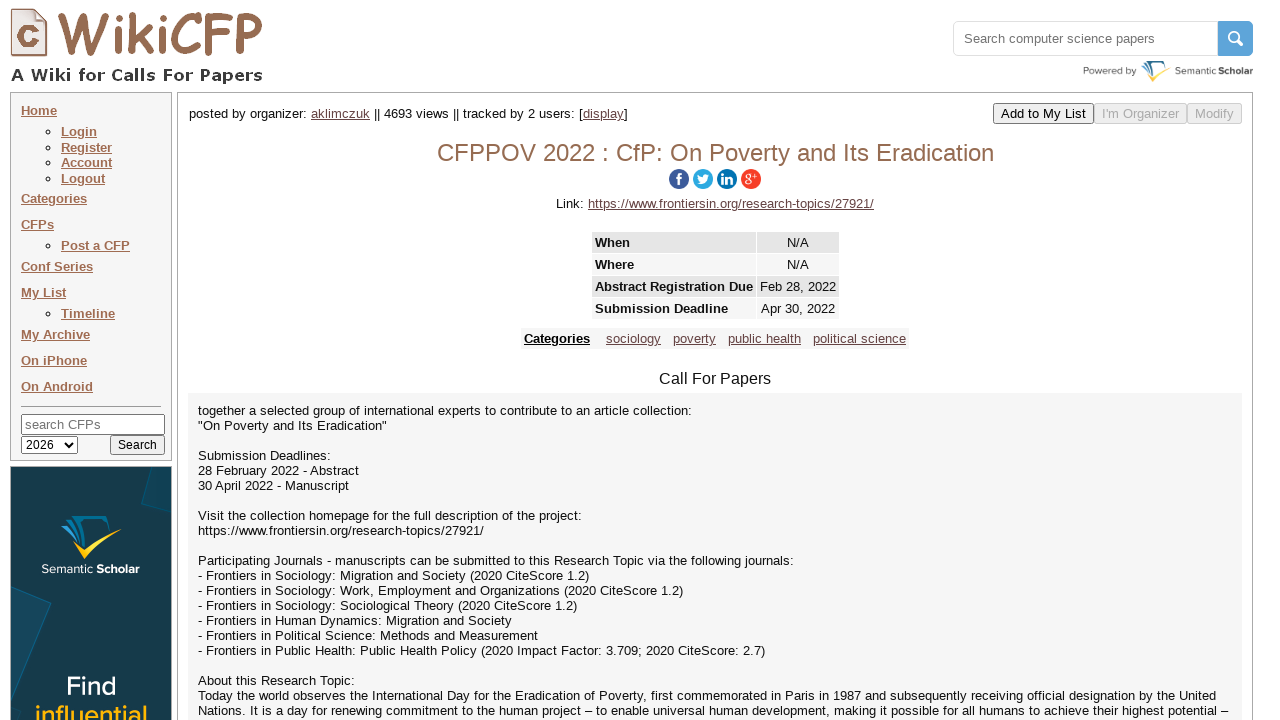

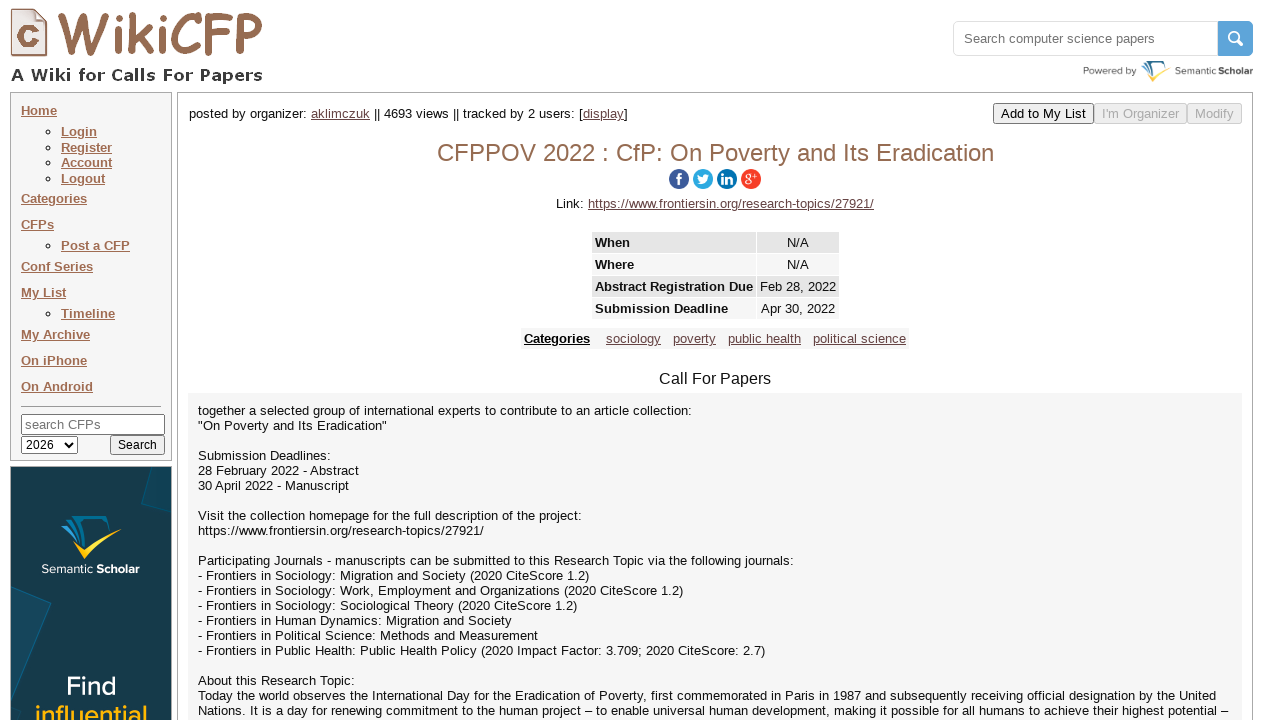